Tests a calculator application by entering two numbers in input fields and clicking the calculate button to perform an addition operation

Starting URL: http://juliemr.github.io/protractor-demo/

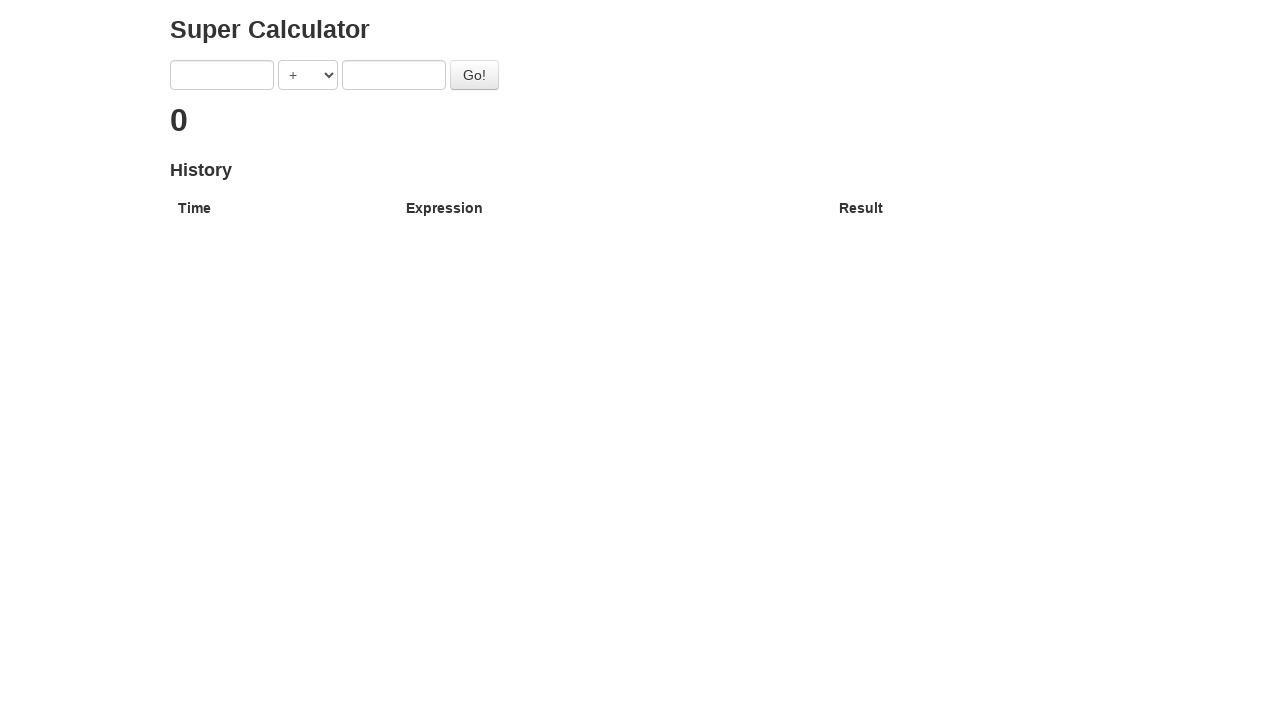

Verified page title contains 'Super Calculator'
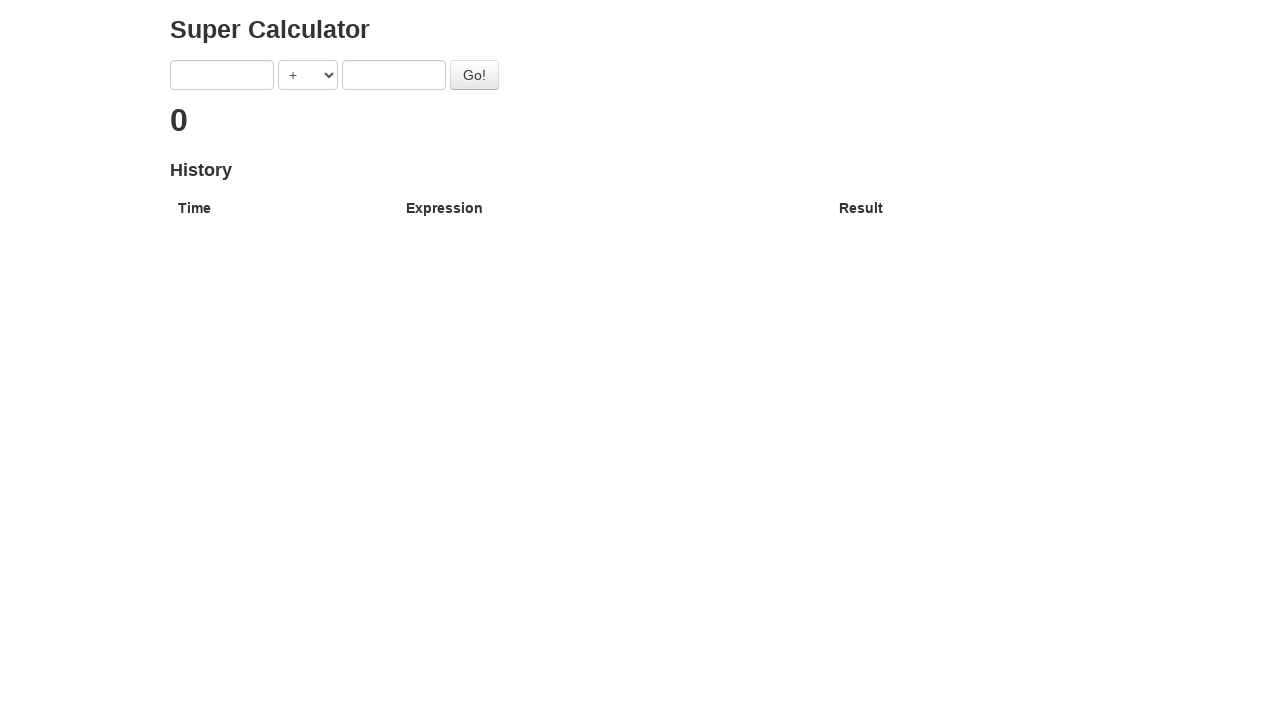

Entered '1' in first input field on [ng-model='first']
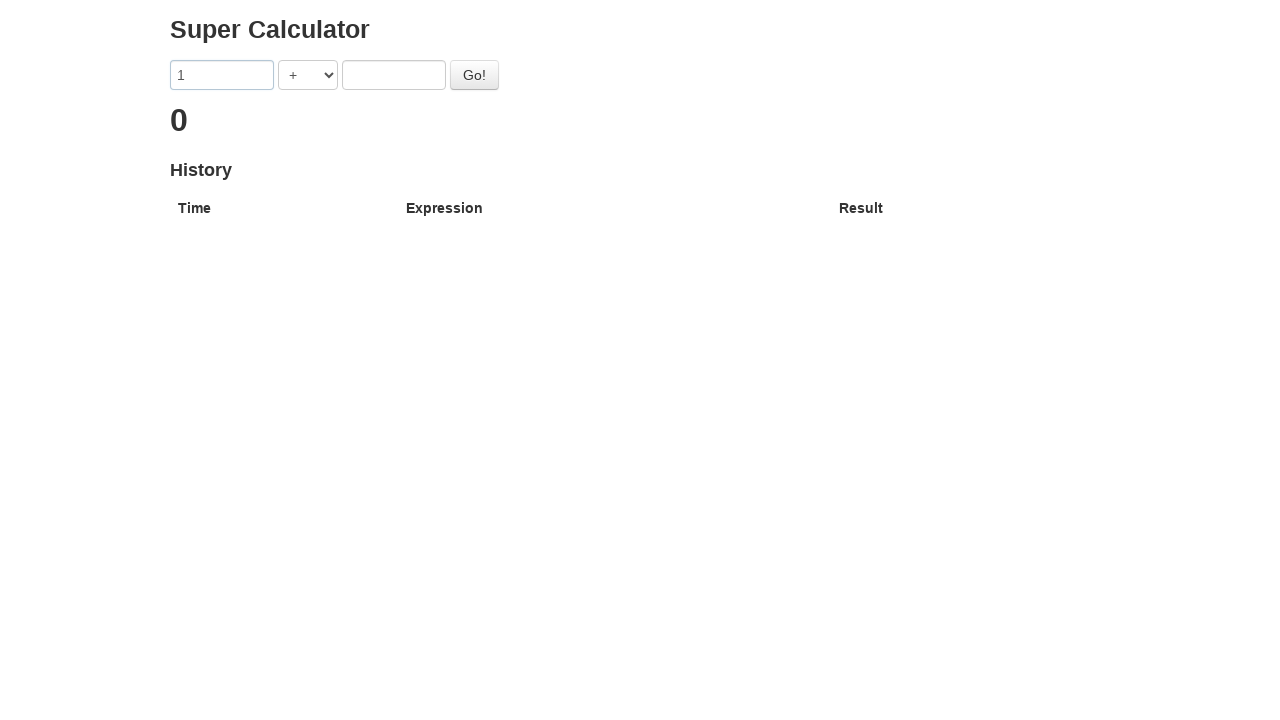

Entered '2' in second input field on [ng-model='second']
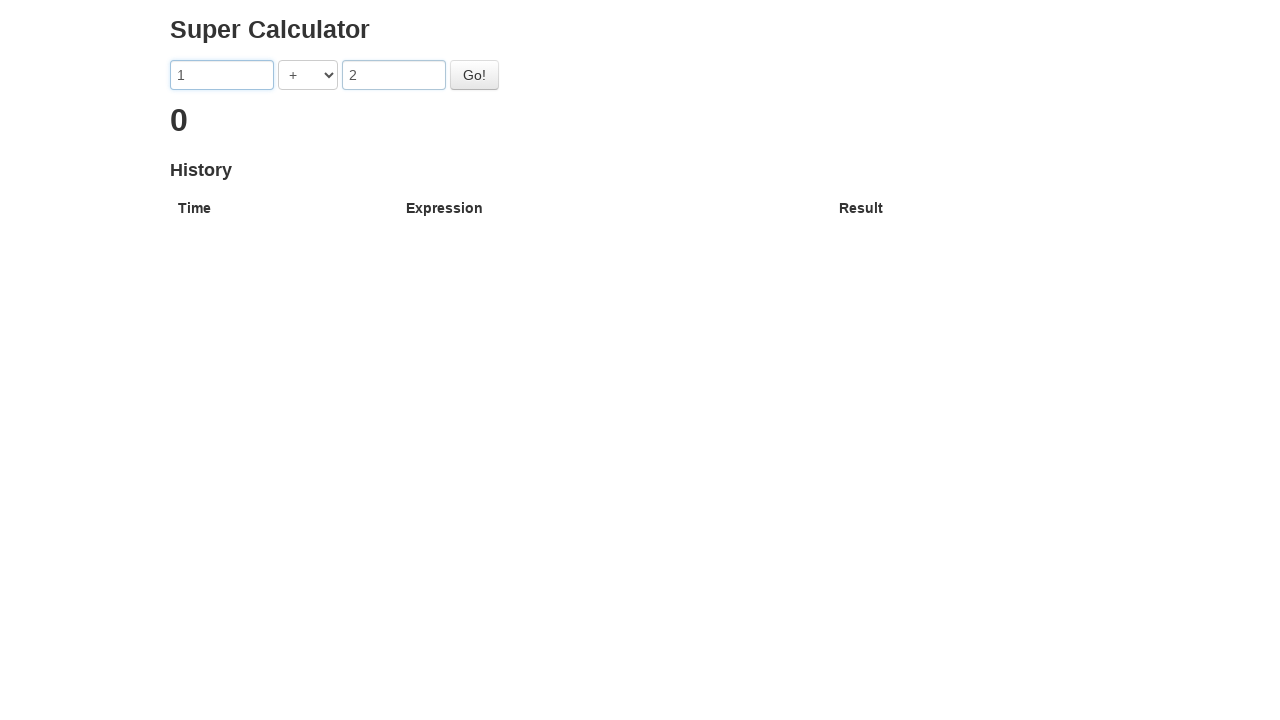

Clicked calculate button to perform addition at (474, 75) on #gobutton
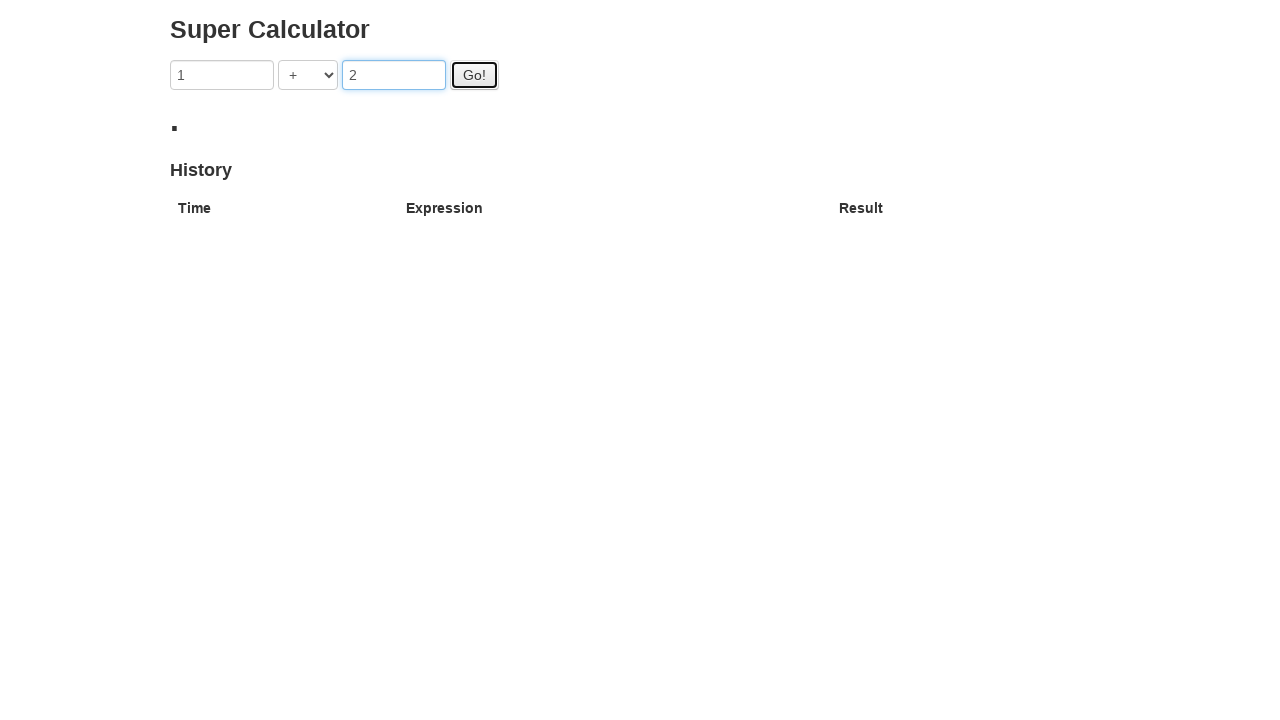

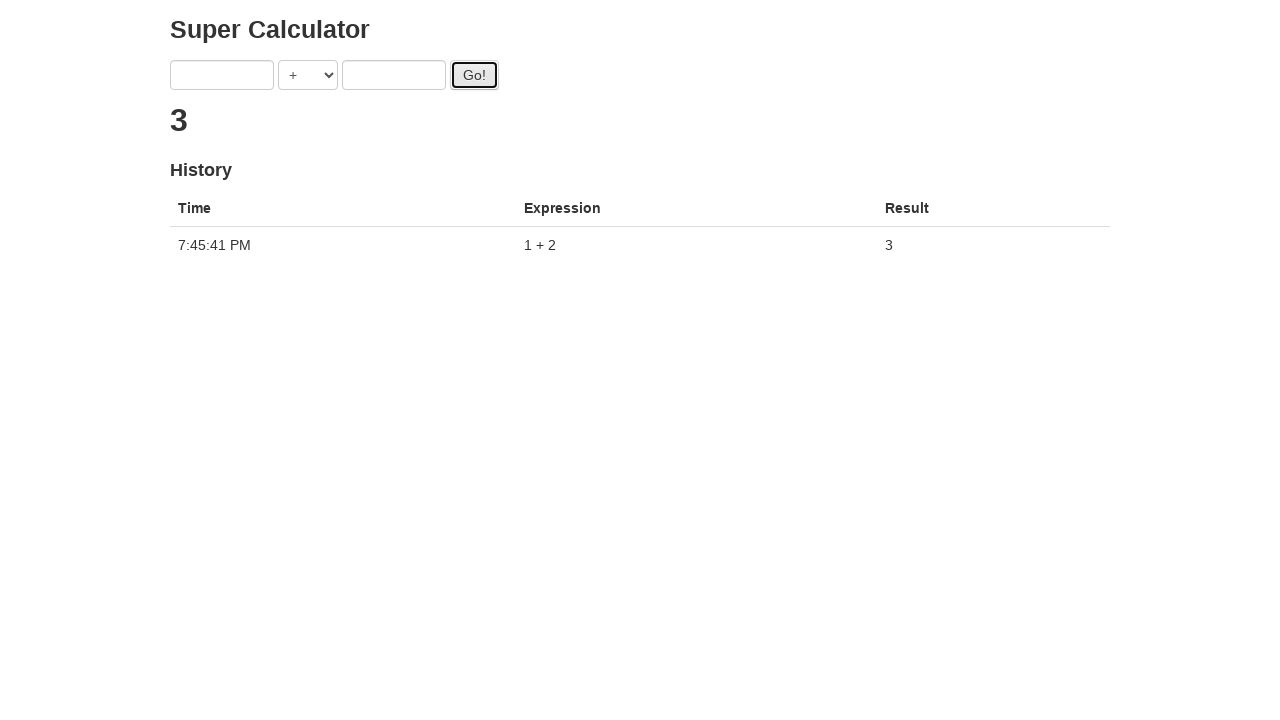